Tests clicking the Contact link and verifying the contact form modal is displayed

Starting URL: https://www.demoblaze.com/

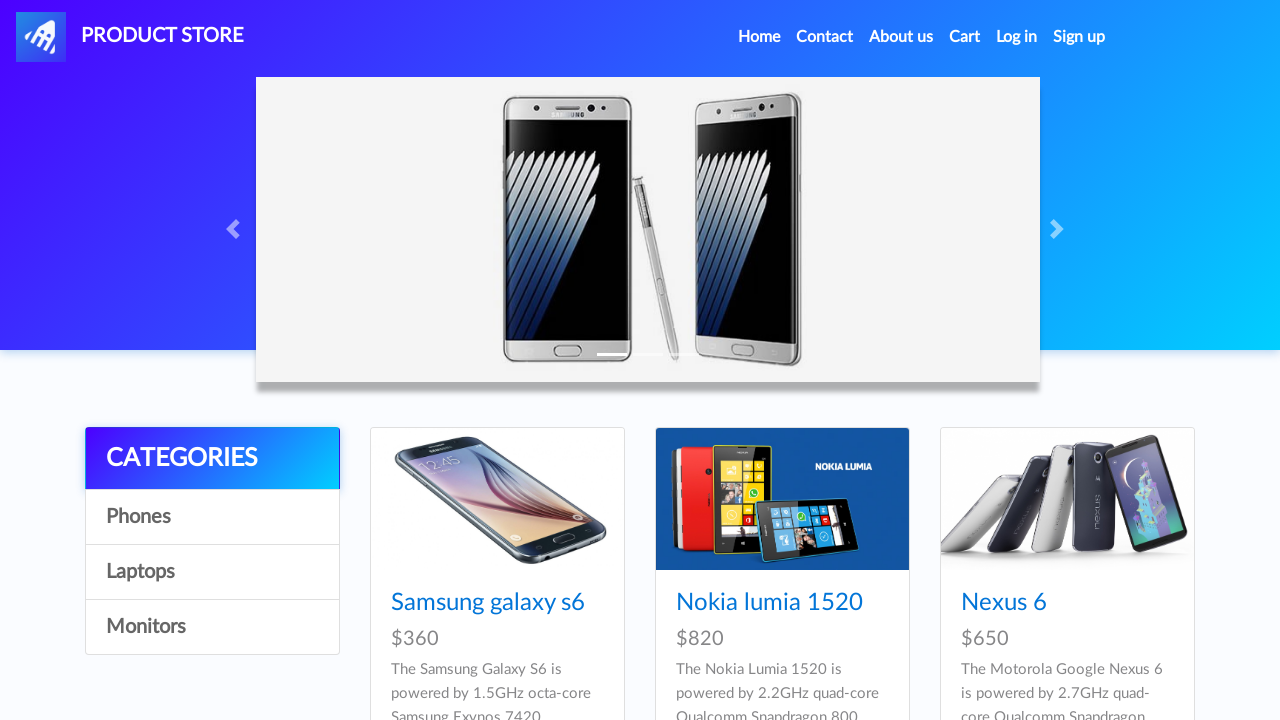

Clicked the Contact link at (825, 37) on xpath=//a[normalize-space()='Contact']
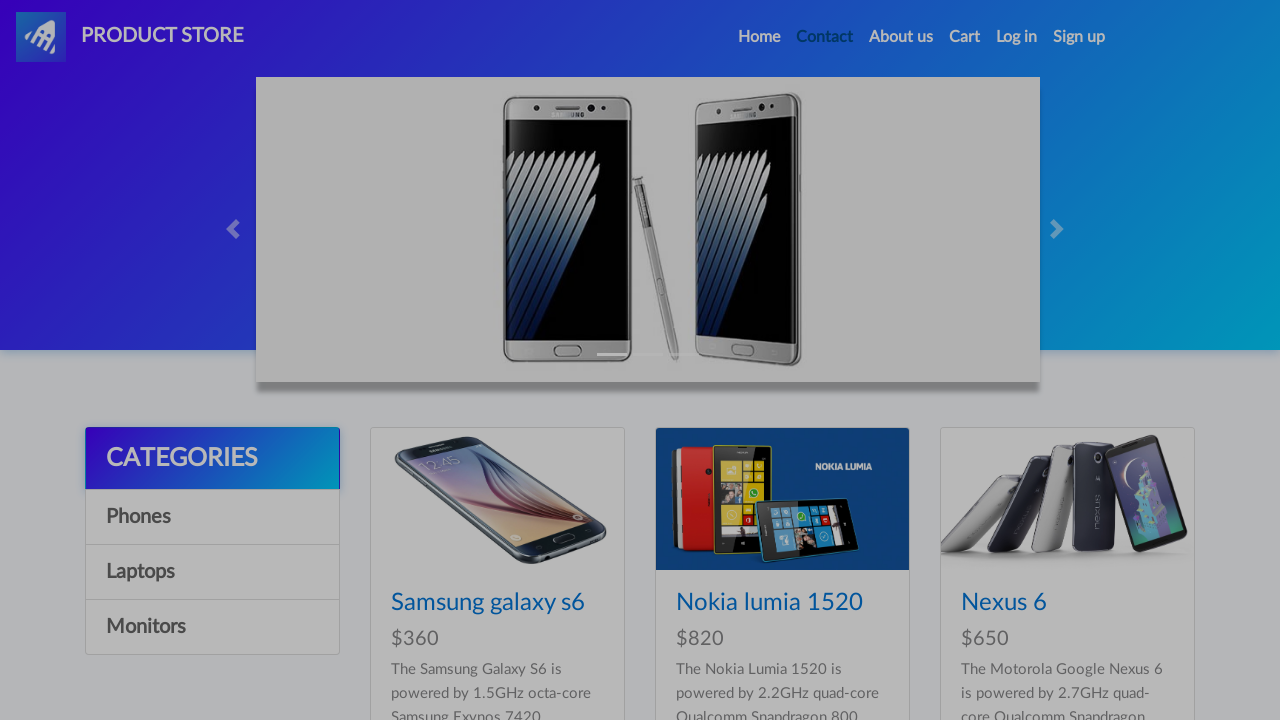

Contact form modal is displayed
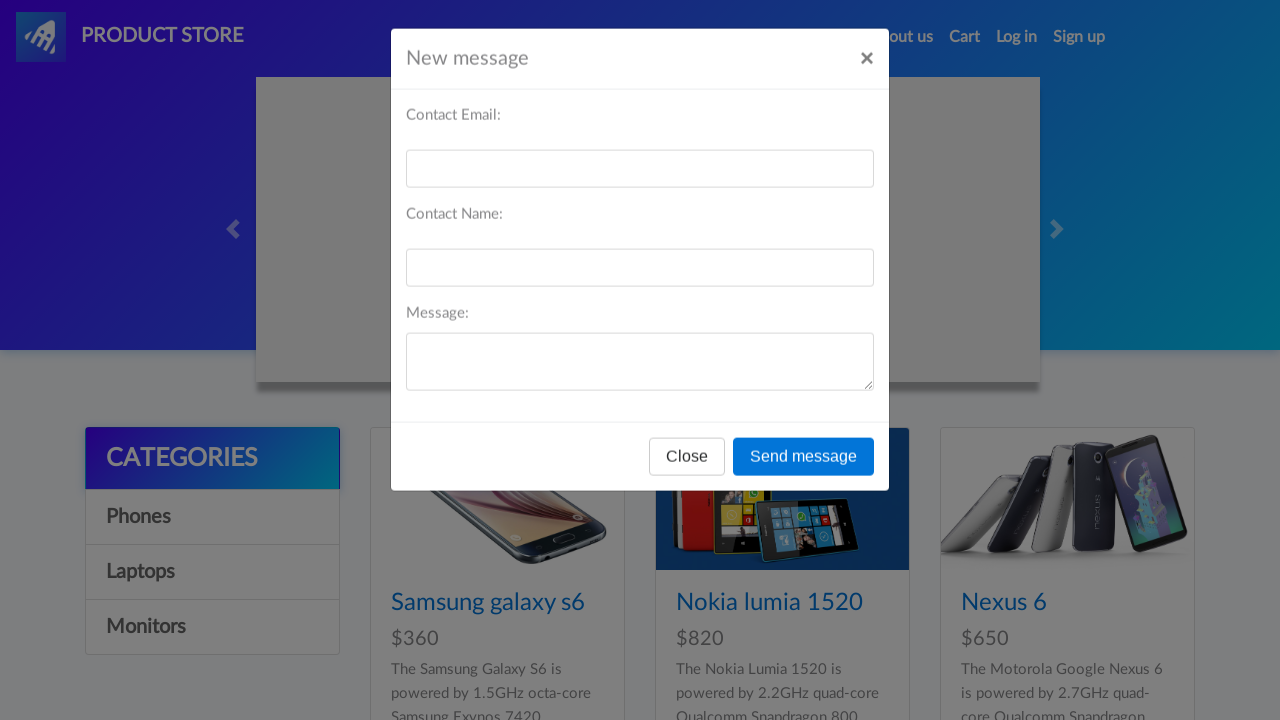

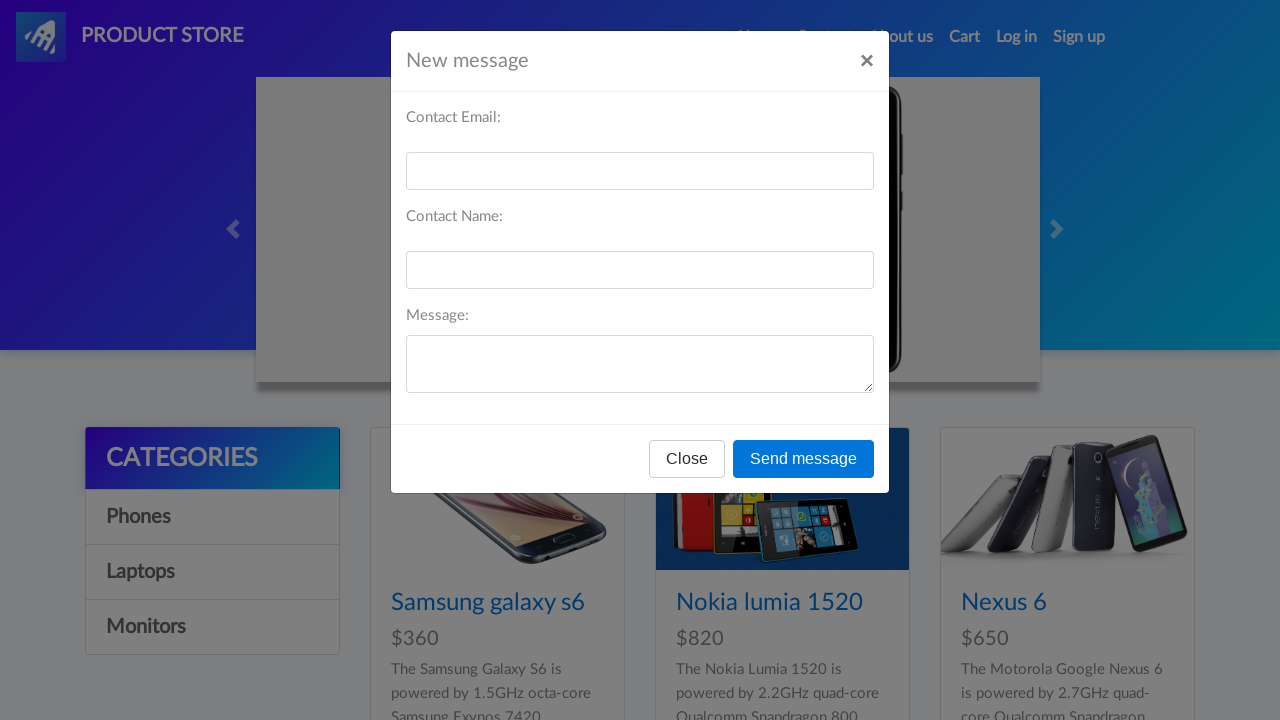